Tests dropdown/select element interactions by selecting options using different methods: visible text, index, and value attribute on a training website.

Starting URL: https://training-support.net/webelements/selects

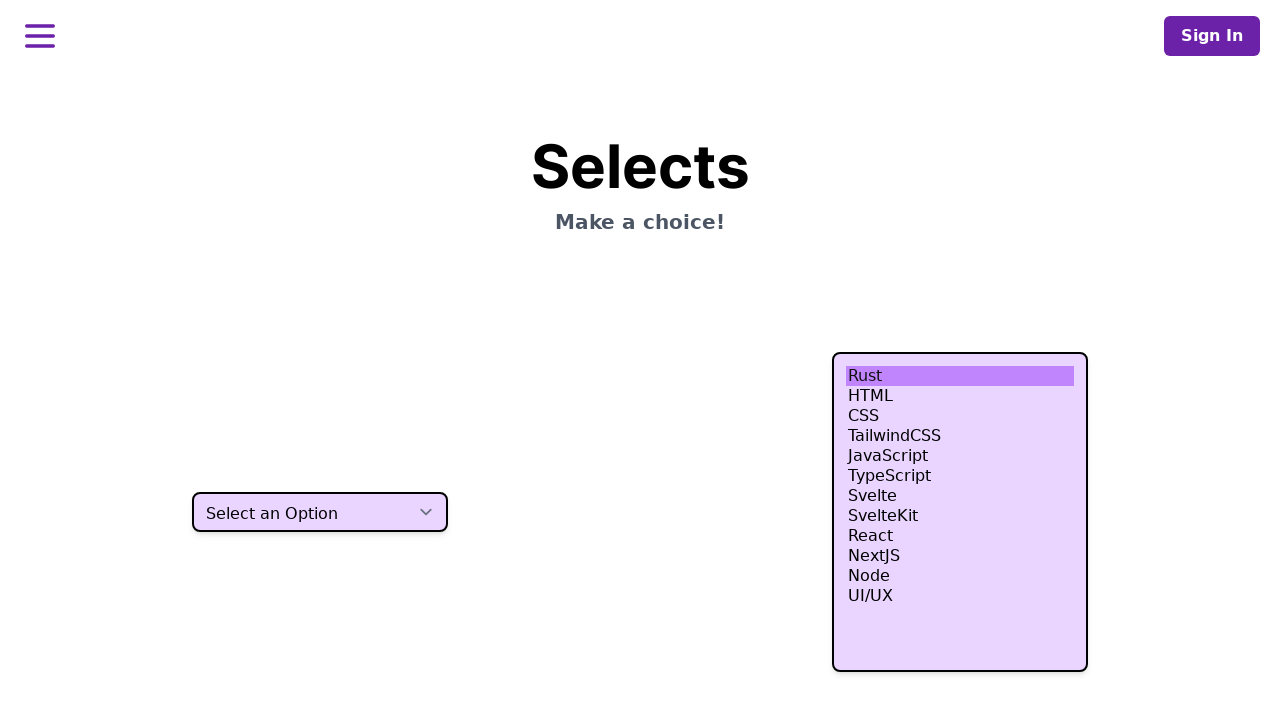

Waited for dropdown select element to be visible
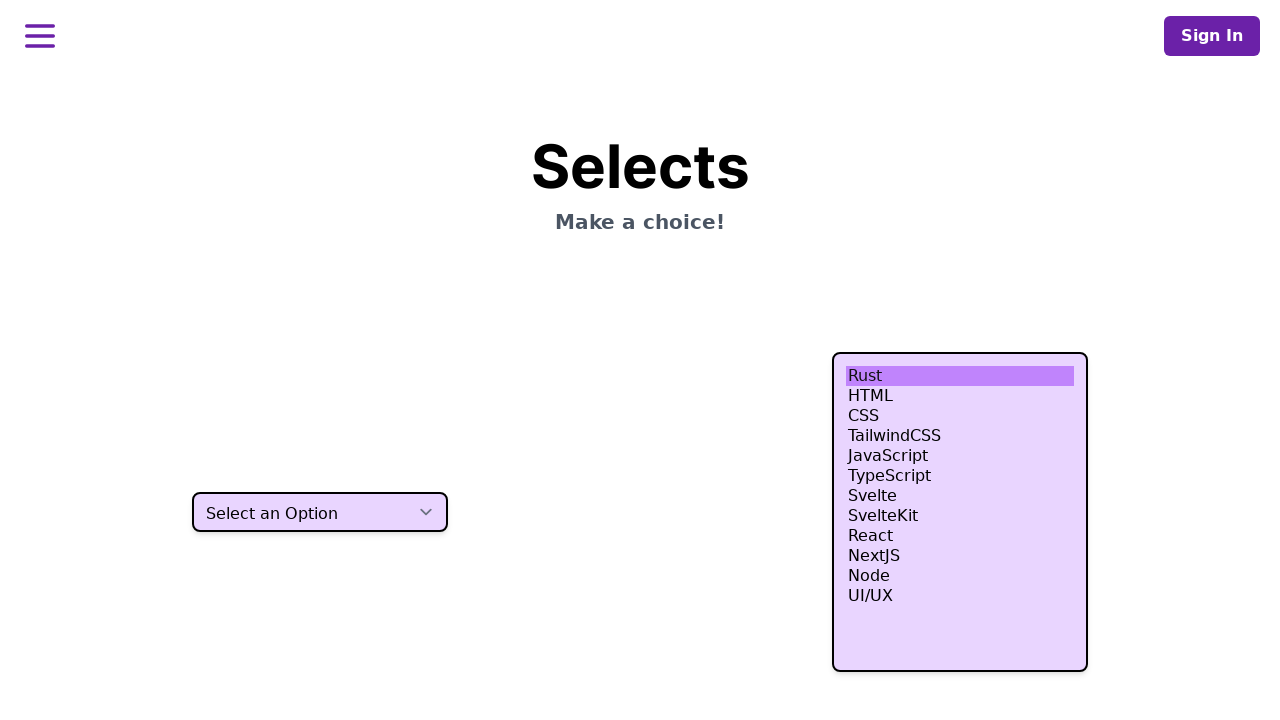

Selected option 'Two' using visible text on select.h-10
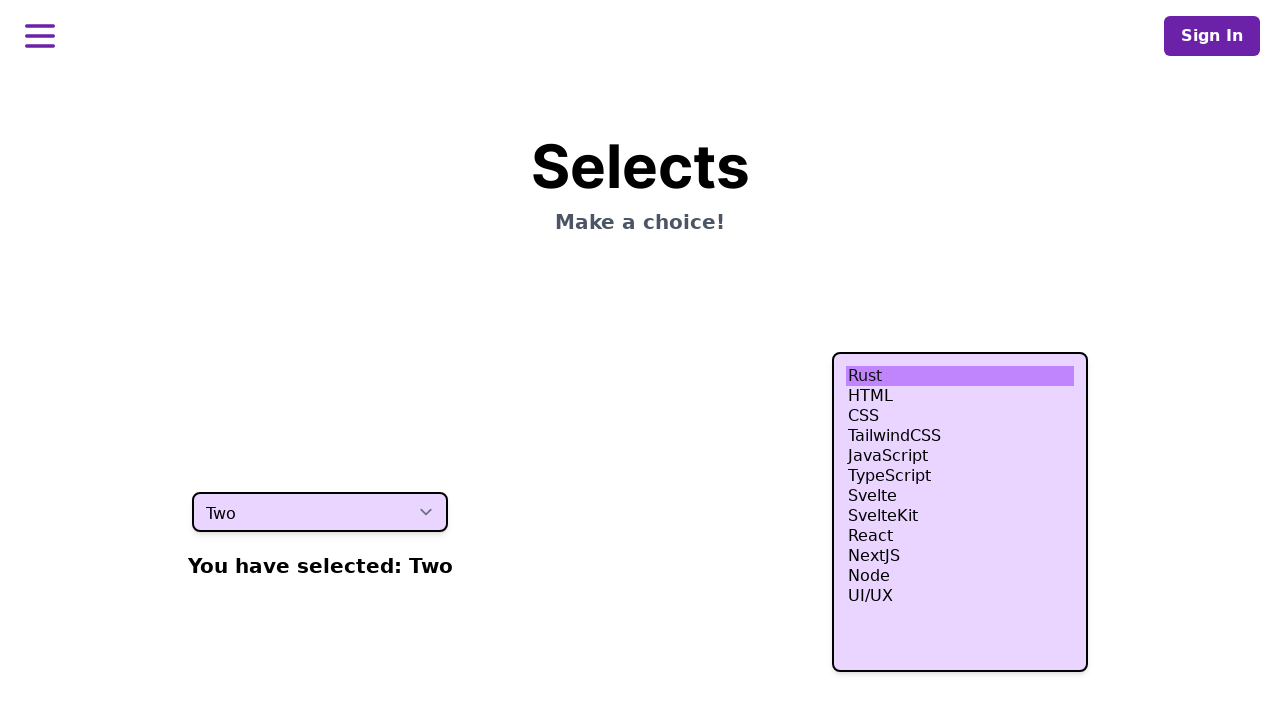

Selected fourth option using index 3 on select.h-10
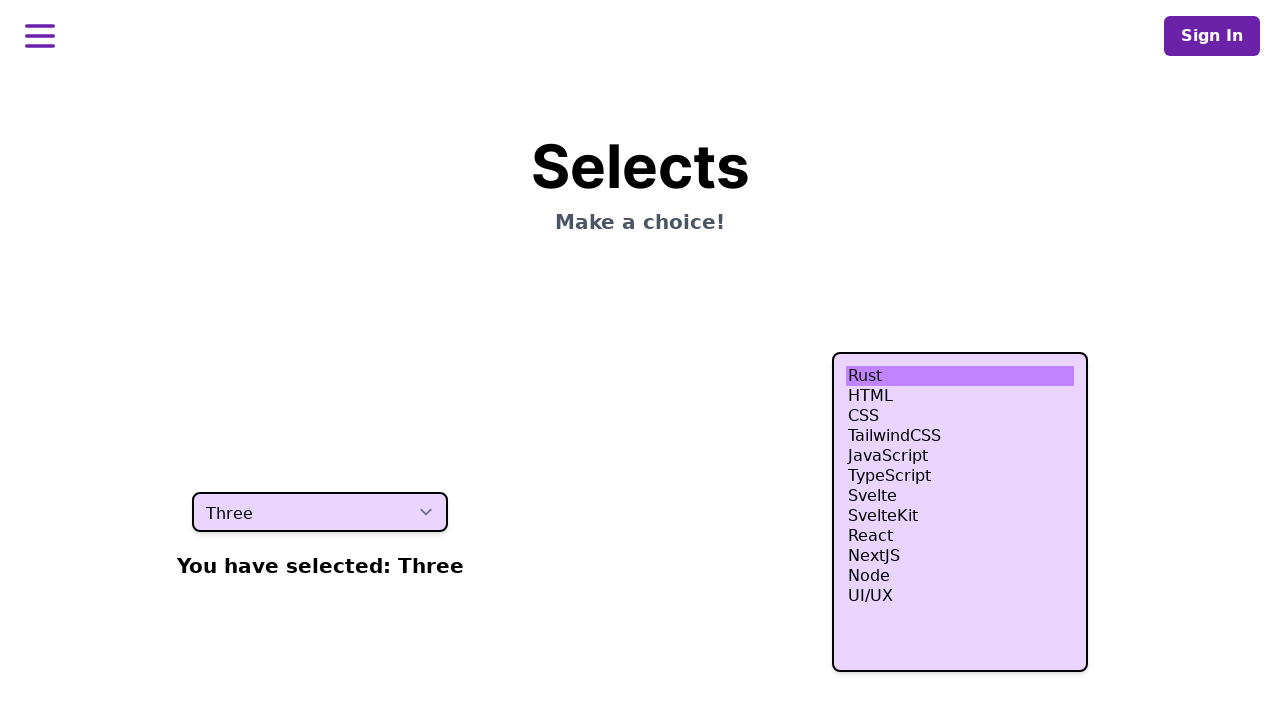

Selected option using value attribute 'four' on select.h-10
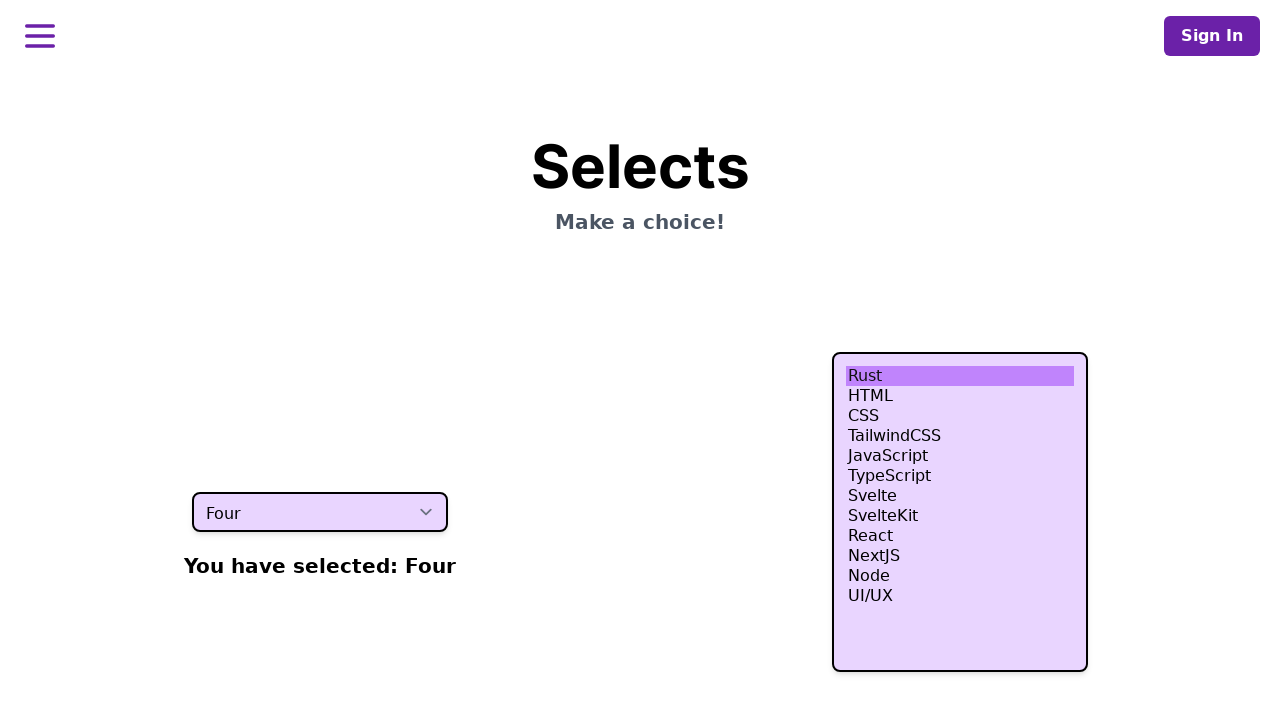

Retrieved the final selected option value
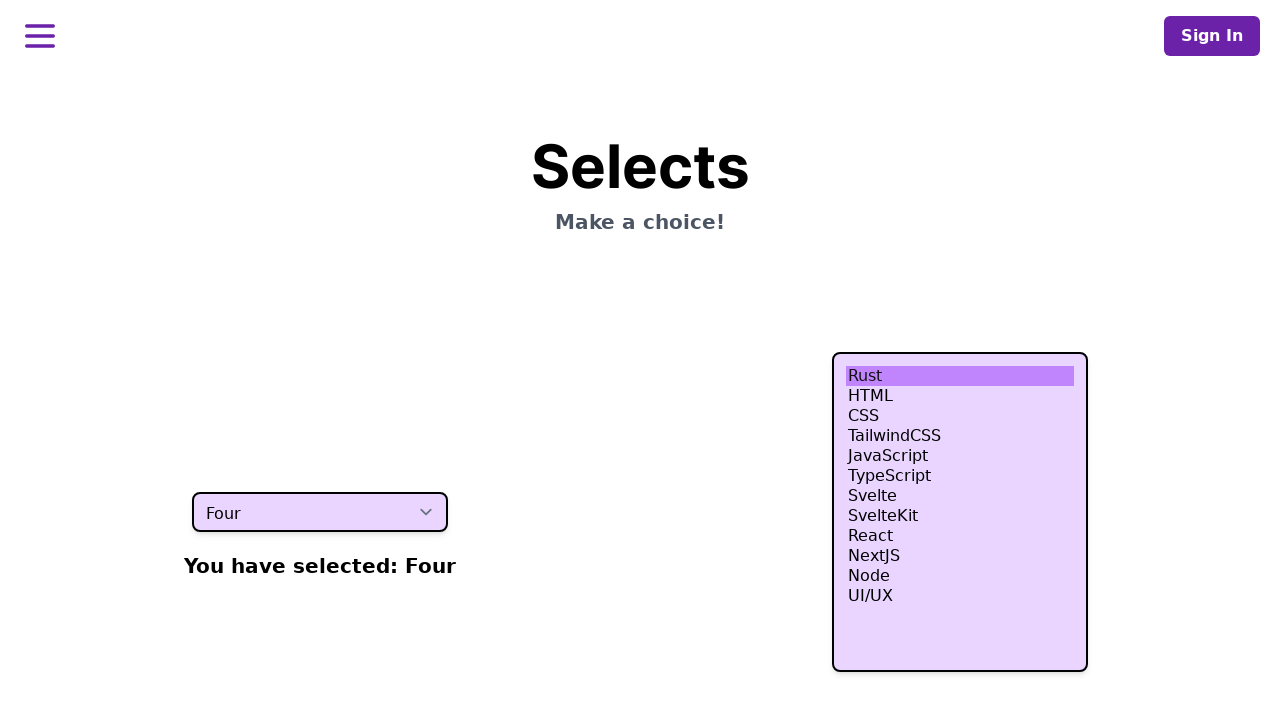

Verified that selected option equals 'four'
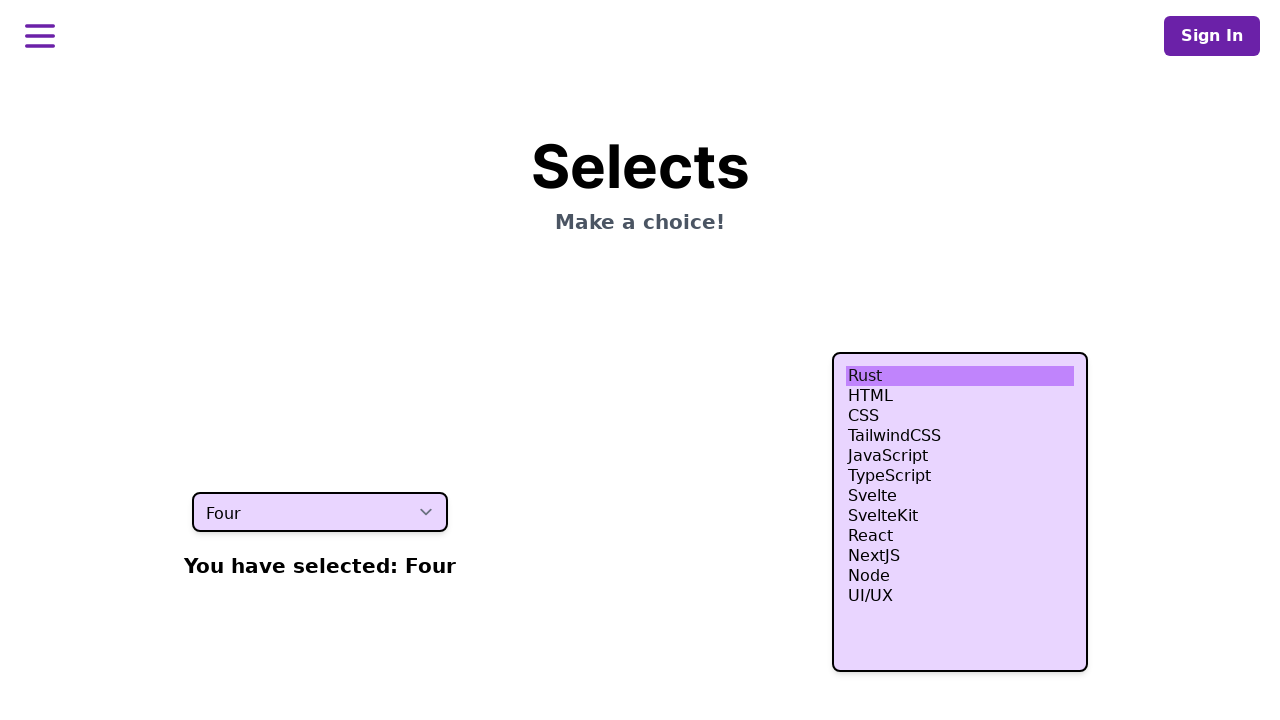

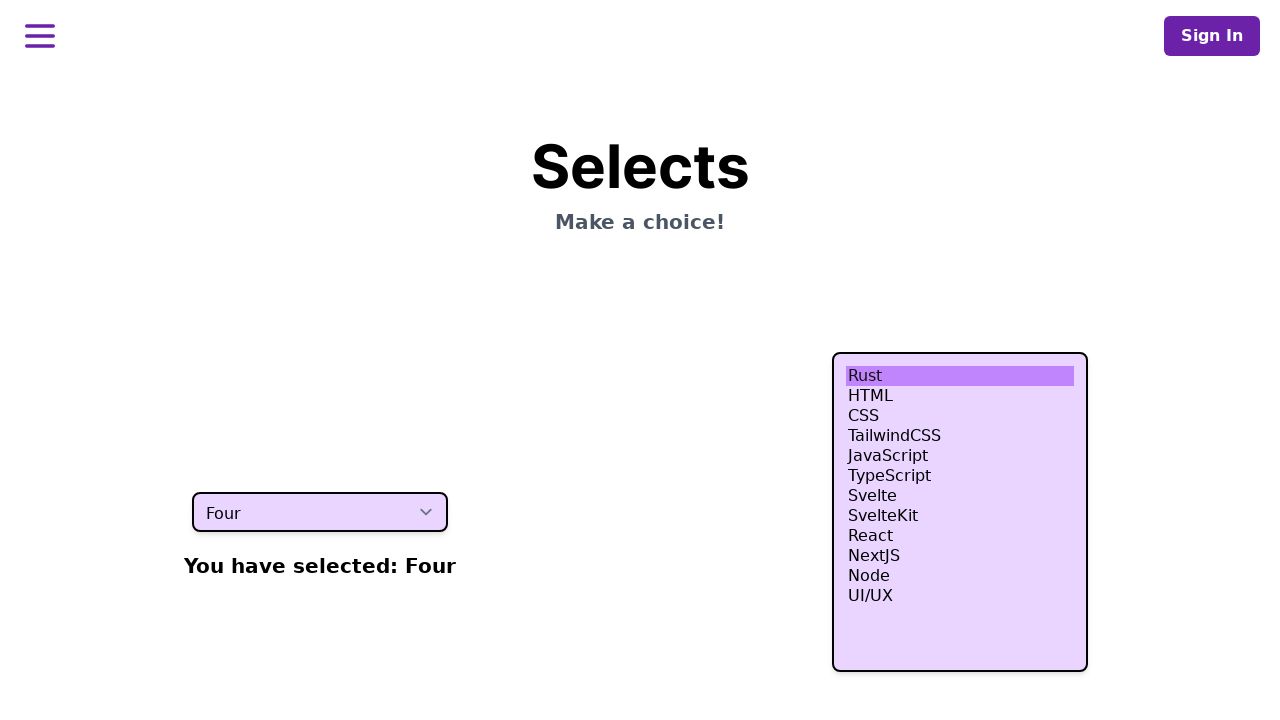